Tests deleting a reservation record by clicking delete and confirming the action

Starting URL: https://alateefah.github.io/idemia

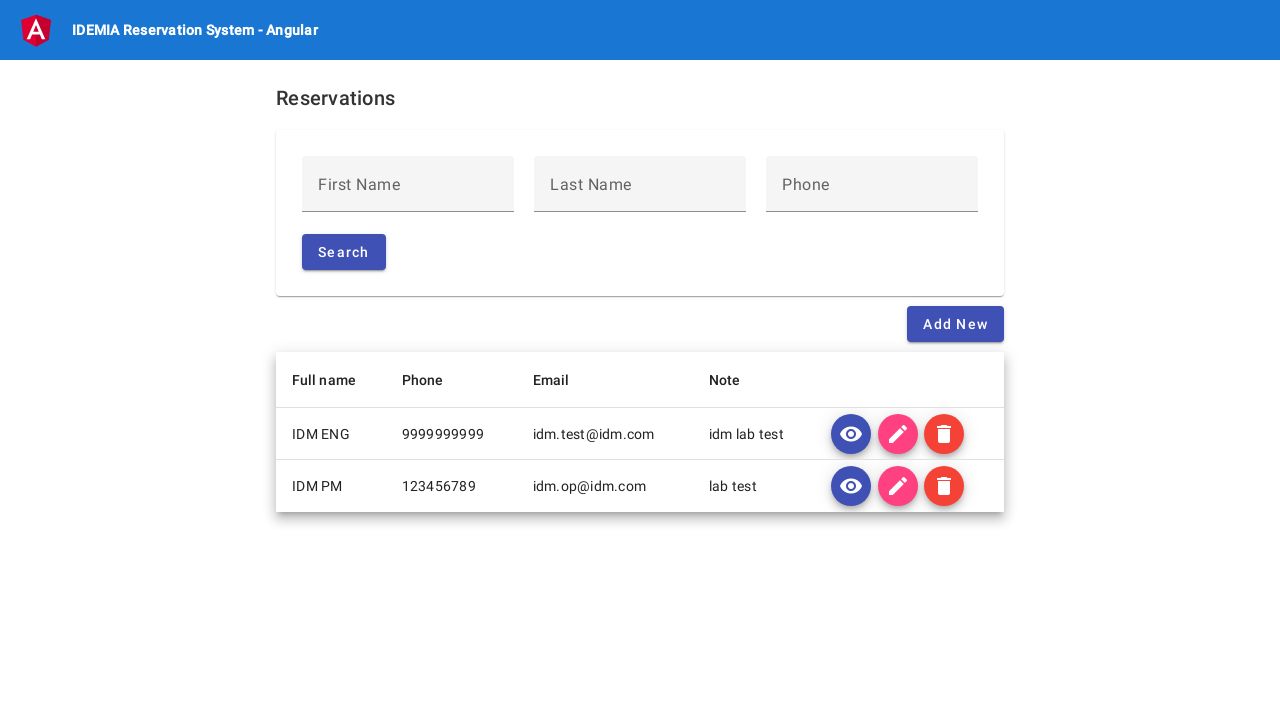

Waited for table rows to load
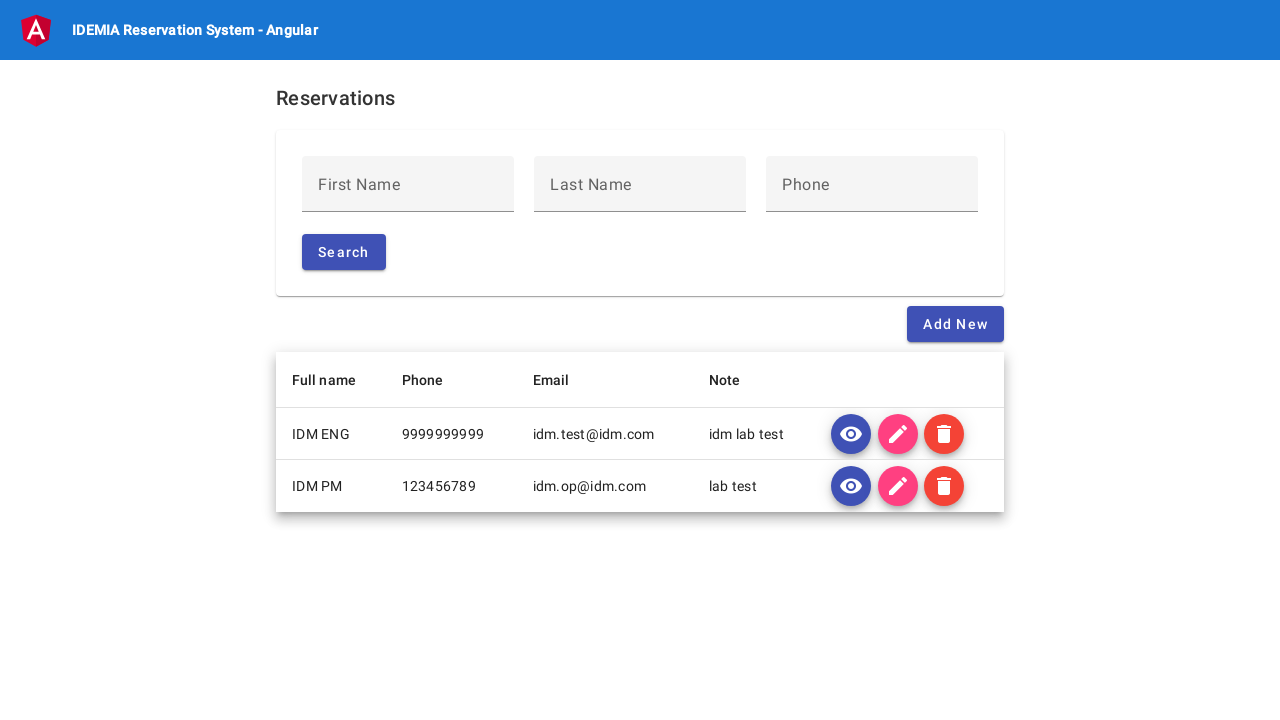

Located first row's action buttons
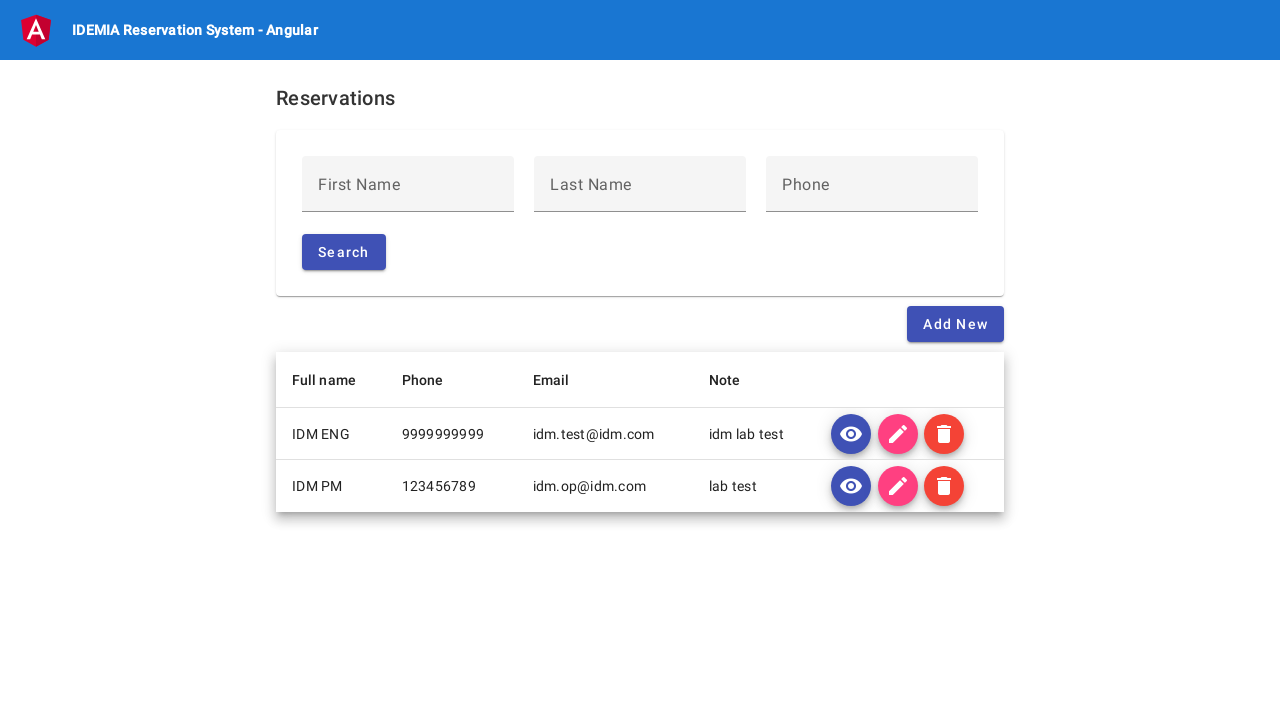

Clicked delete button on first reservation record at (944, 434) on tbody tr >> nth=0 >> td >> nth=-1 >> button >> nth=2
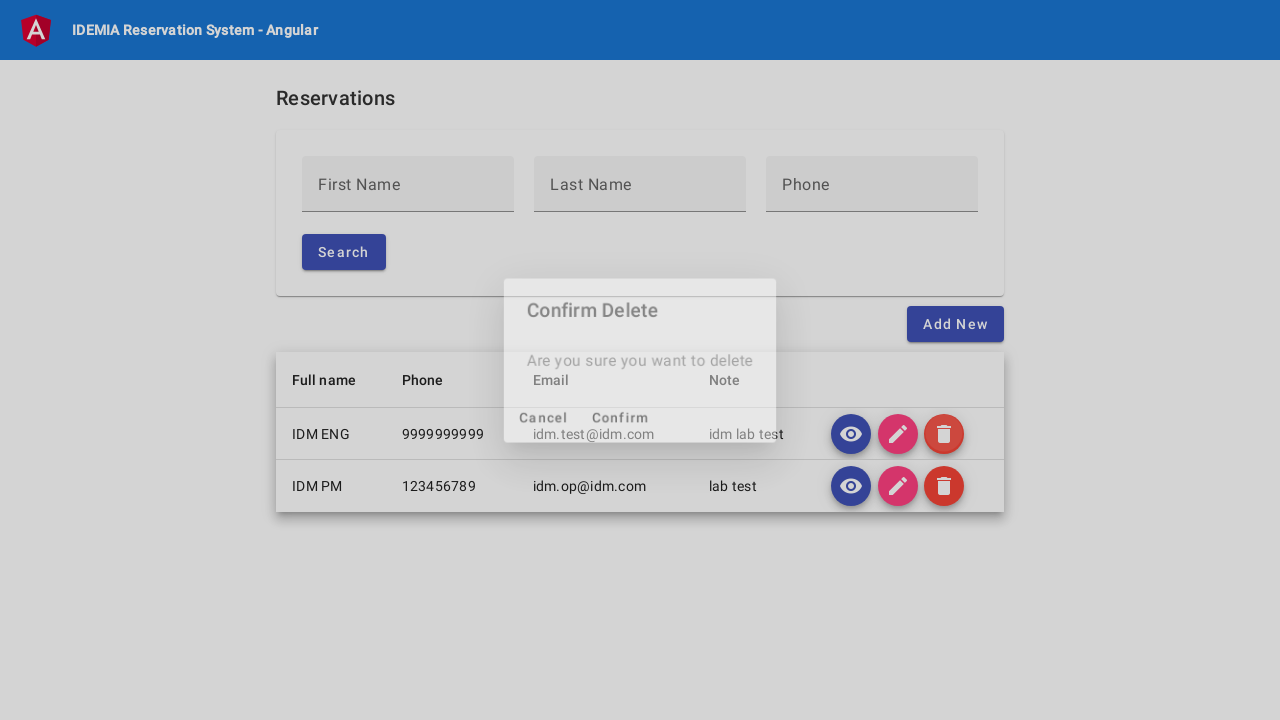

Clicked Confirm button to confirm deletion at (620, 420) on internal:role=button[name="Confirm"i]
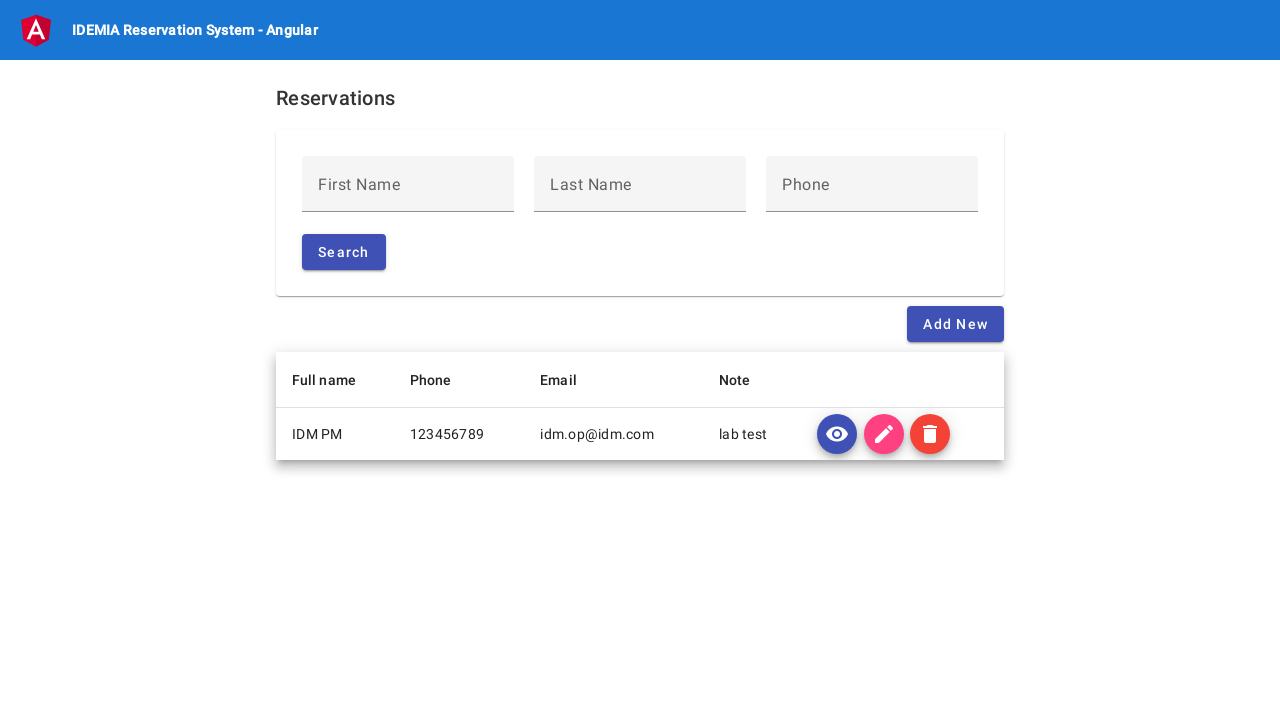

Waited for deletion to complete
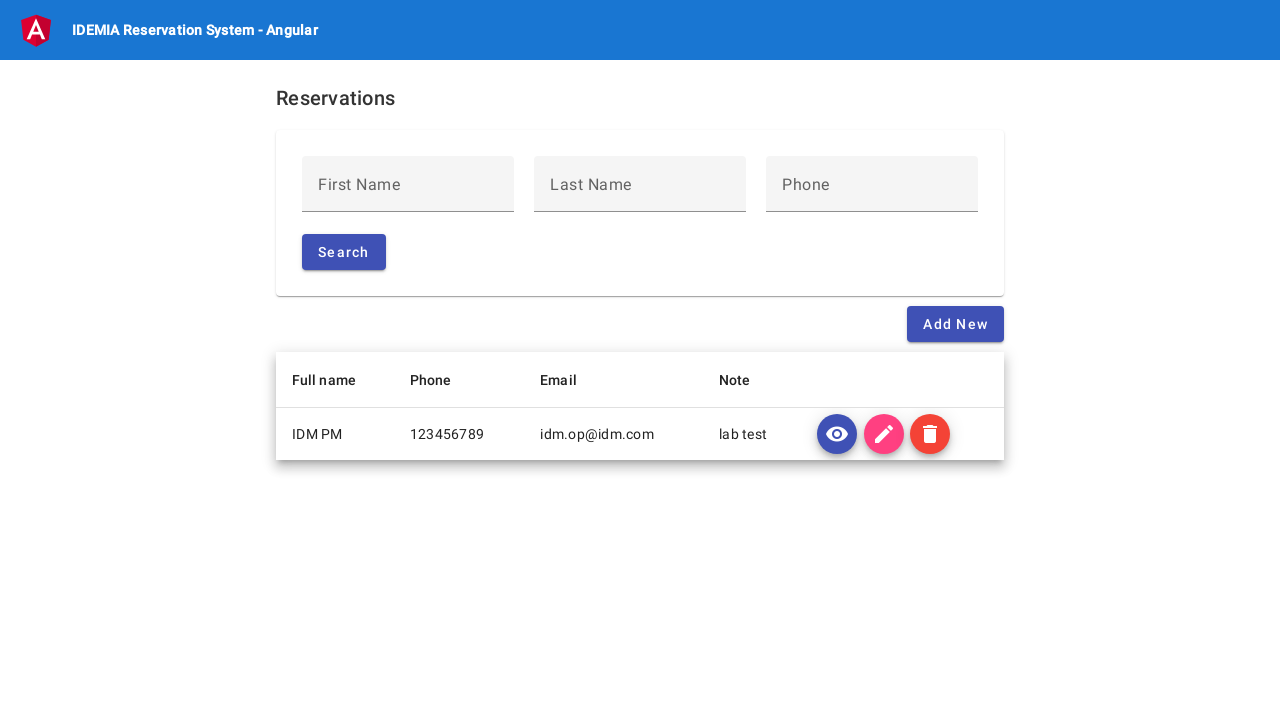

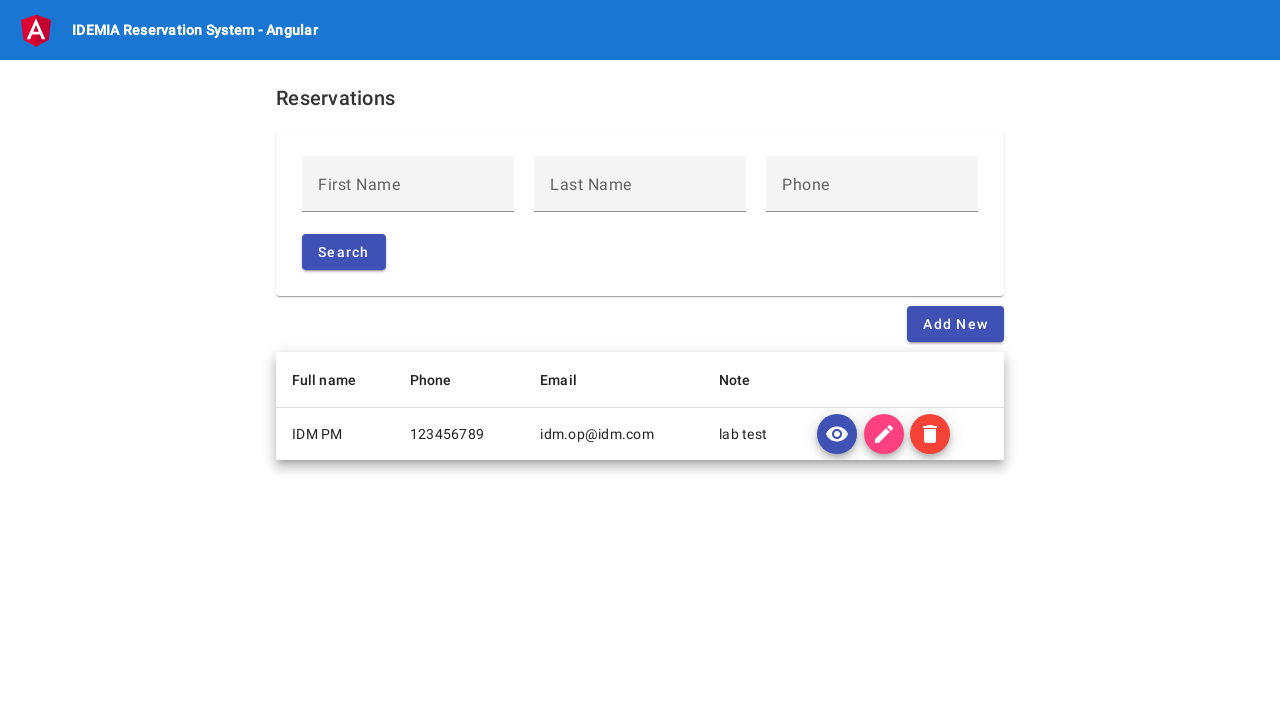